Tests various mouse actions including hover, right-click, double-click, and drag-and-drop on DemoQA website

Starting URL: https://demoqa.com/

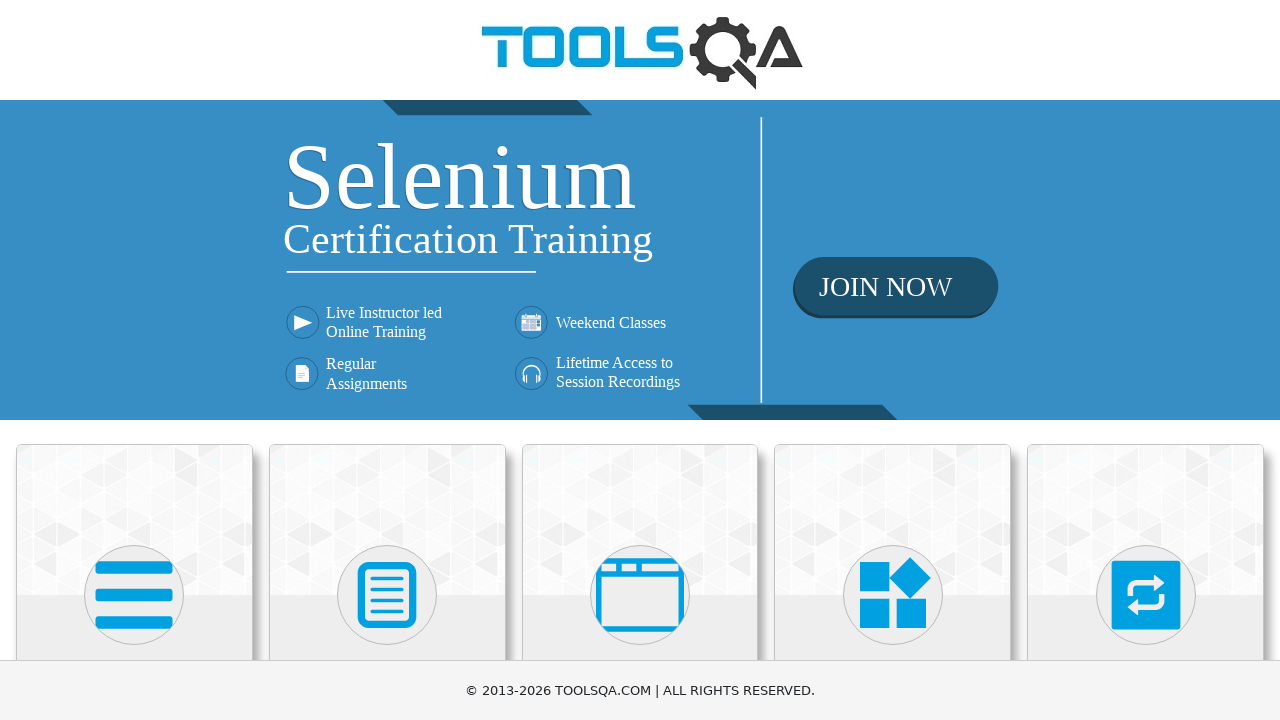

Hovered over the Elements card at (134, 360) on .card-body:has-text("Elements")
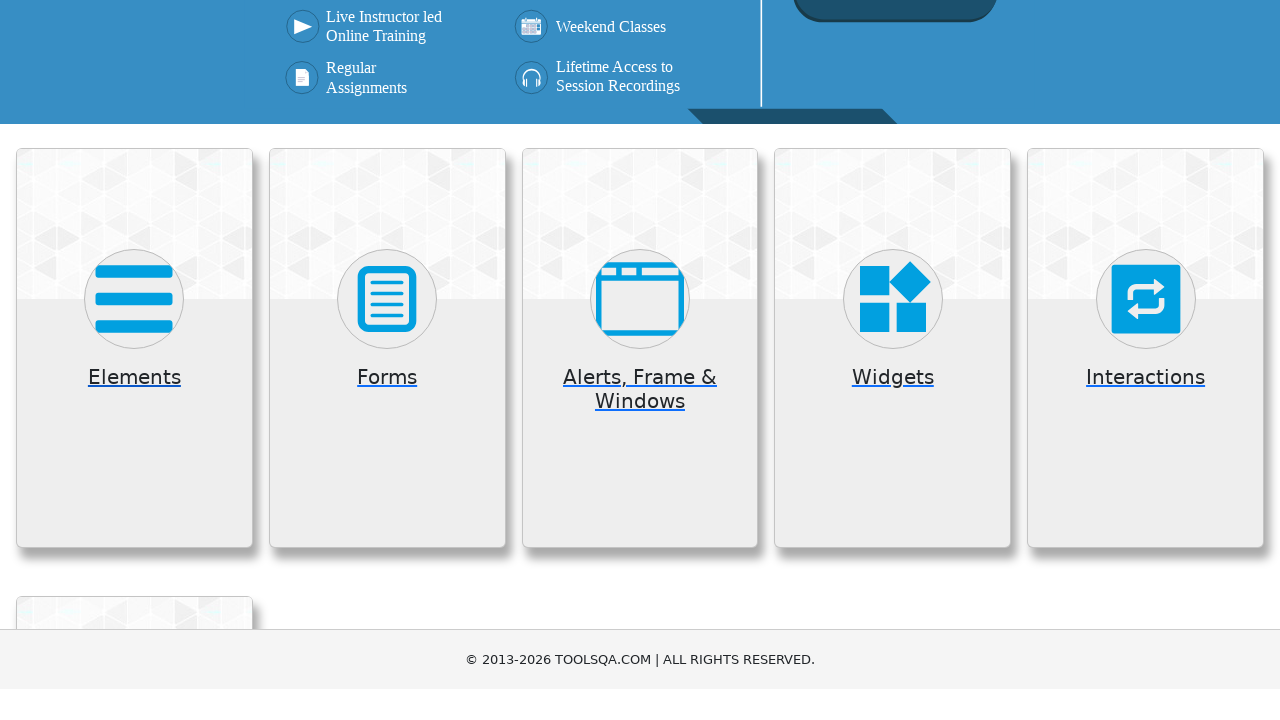

Navigated to DemoQA buttons page
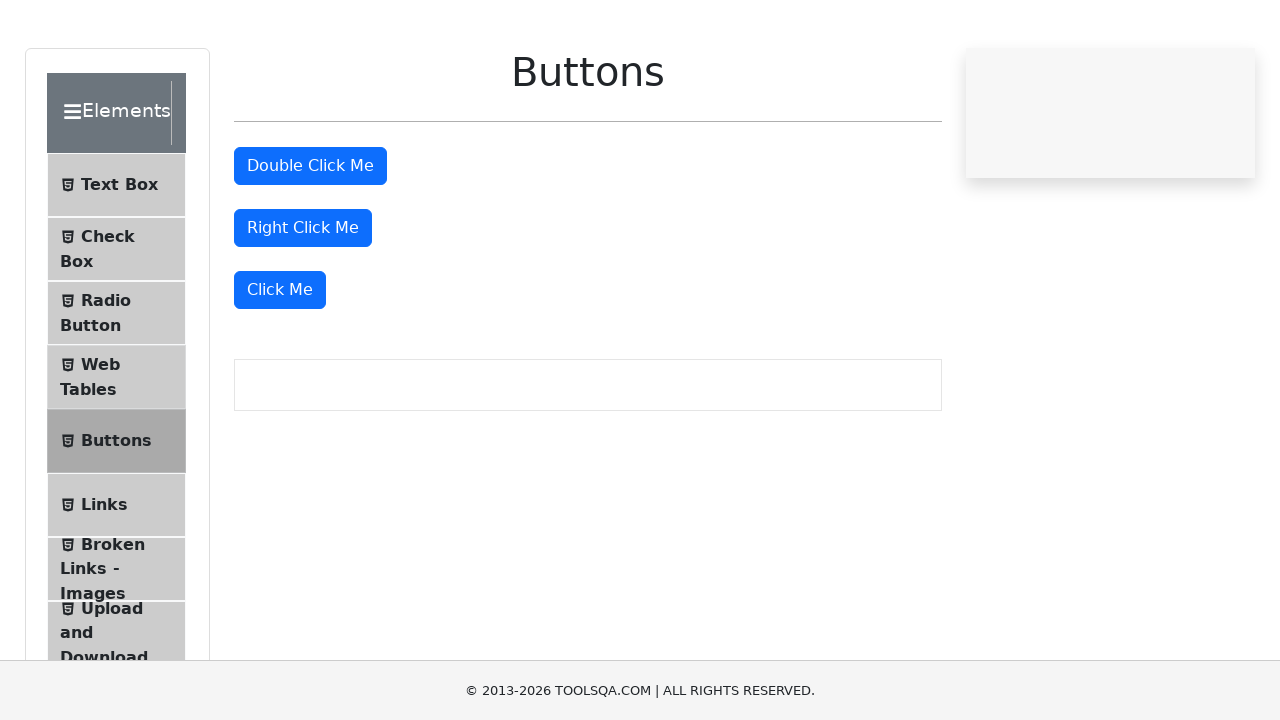

Right-clicked the right-click button at (303, 304) on #rightClickBtn
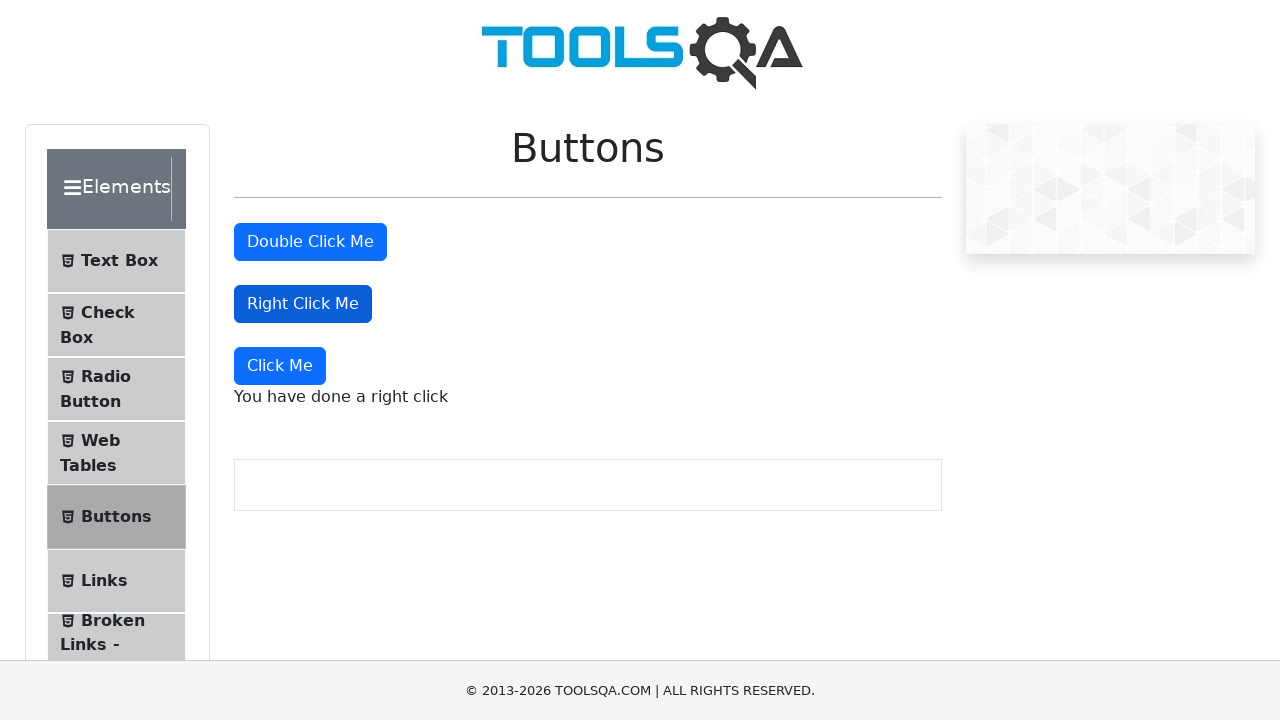

Double-clicked the Double Click Me button at (310, 242) on #doubleClickBtn
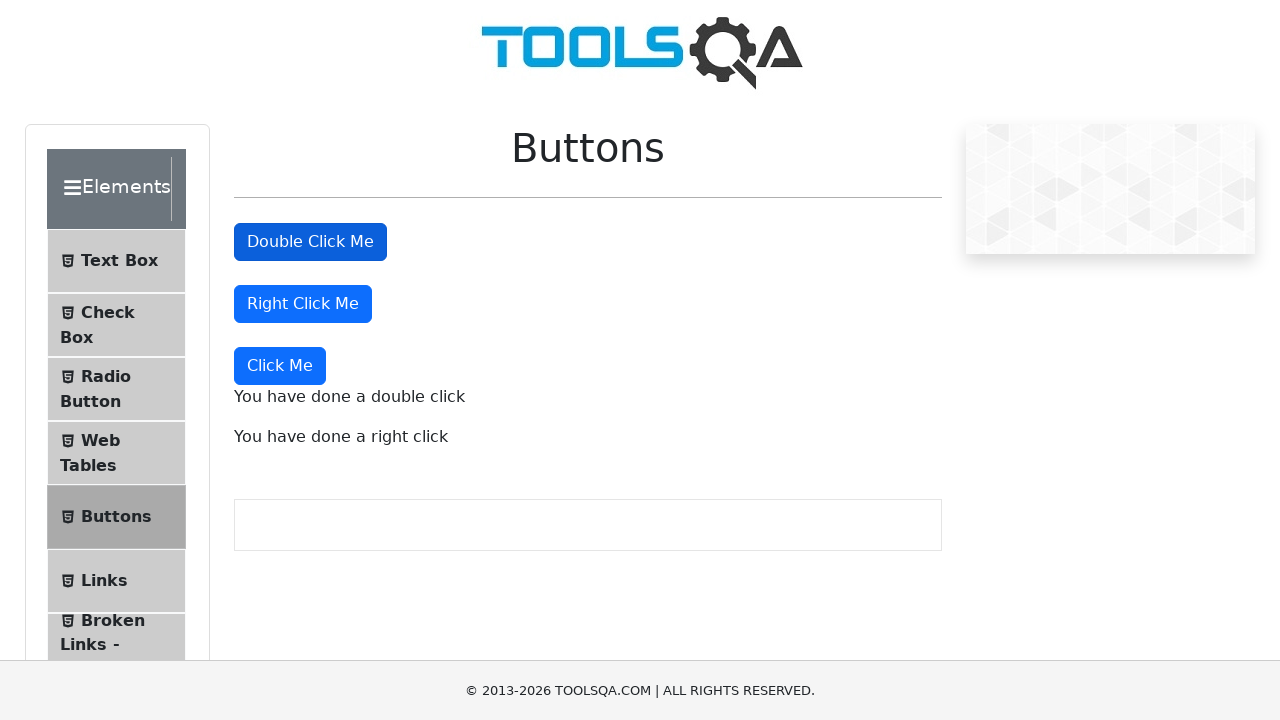

Navigated to DemoQA droppable page
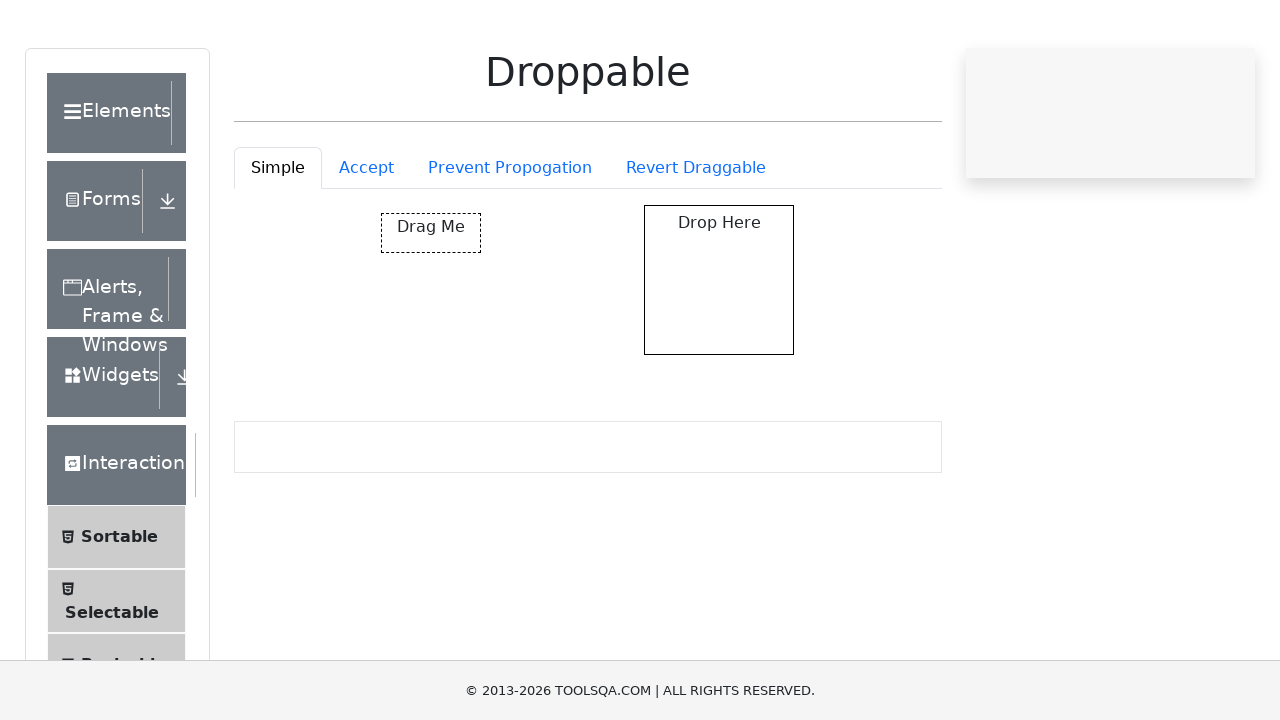

Dragged and dropped element to target at (719, 356)
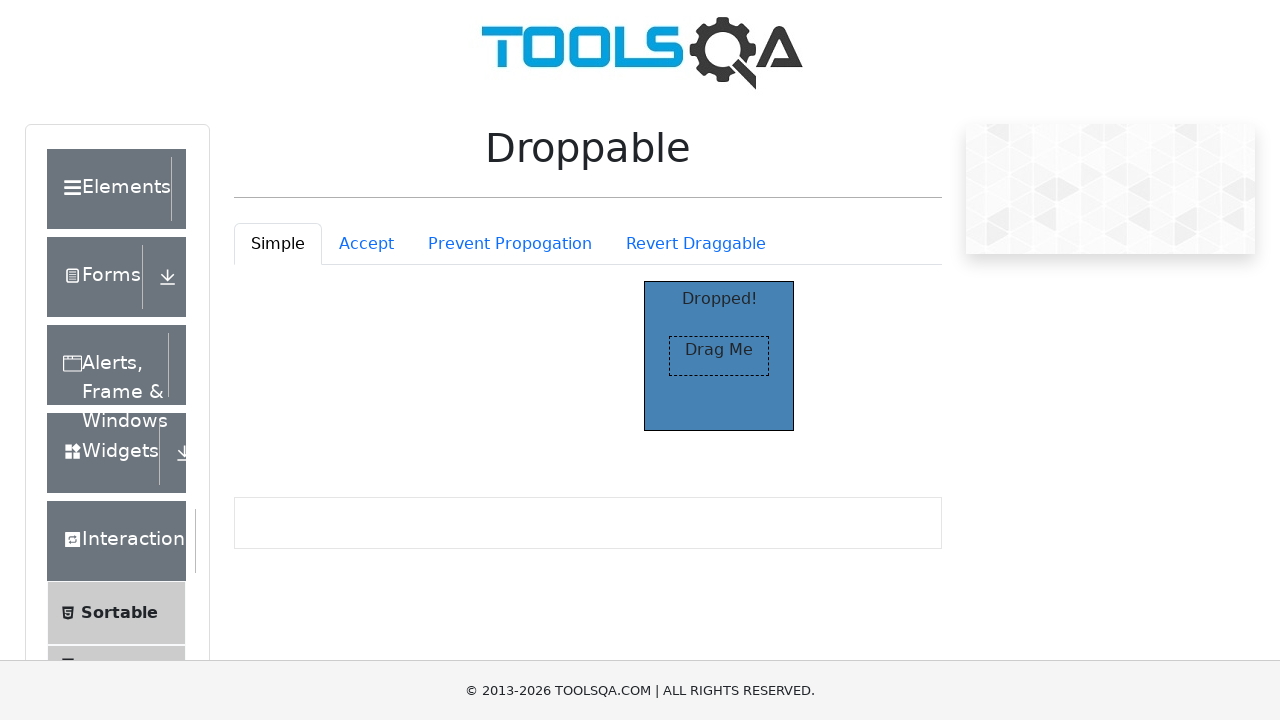

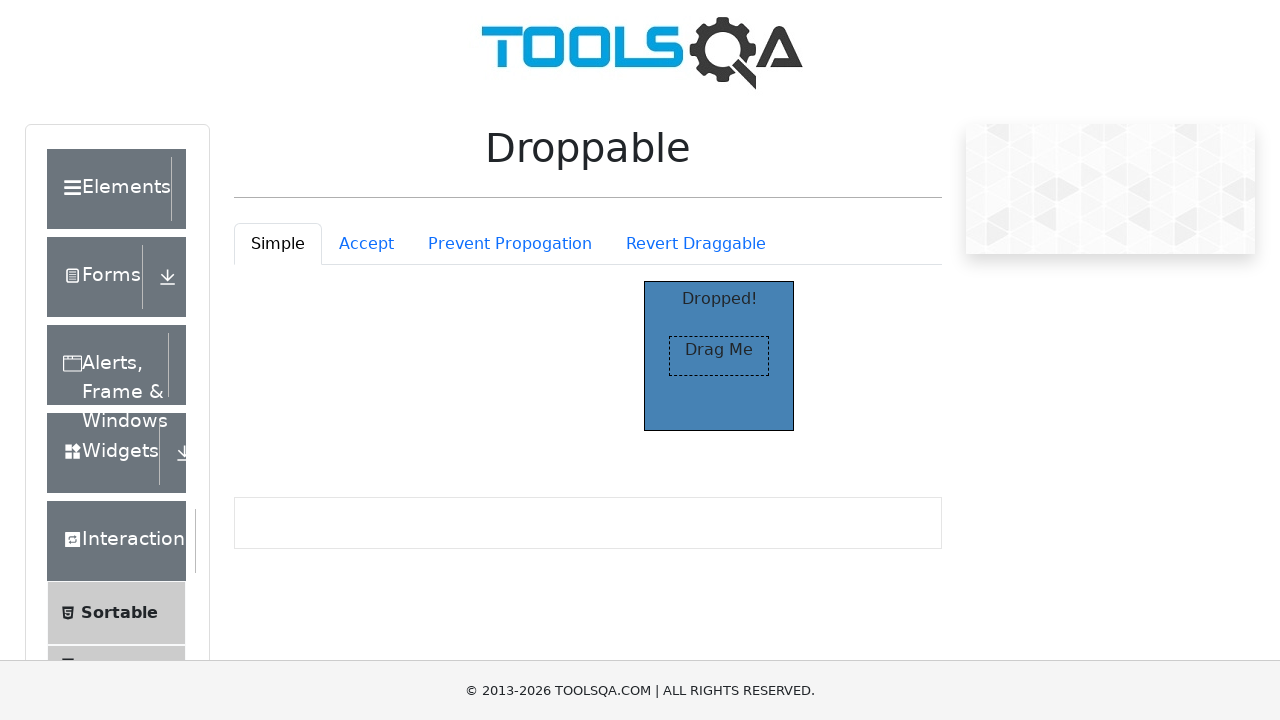